Tests a slow calculator by setting a delay, performing an addition operation (7 + 8), and verifying the result equals 15

Starting URL: https://bonigarcia.dev/selenium-webdriver-java/slow-calculator.html

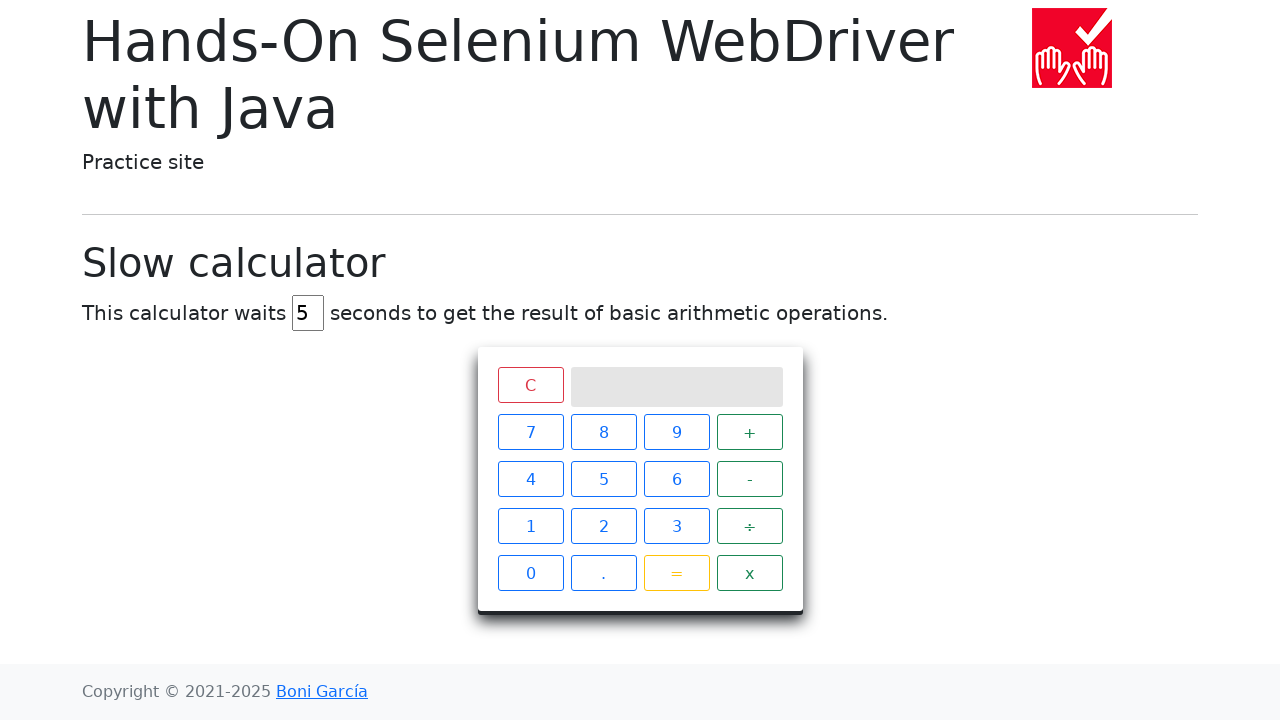

Set calculator delay to 5 seconds on #delay
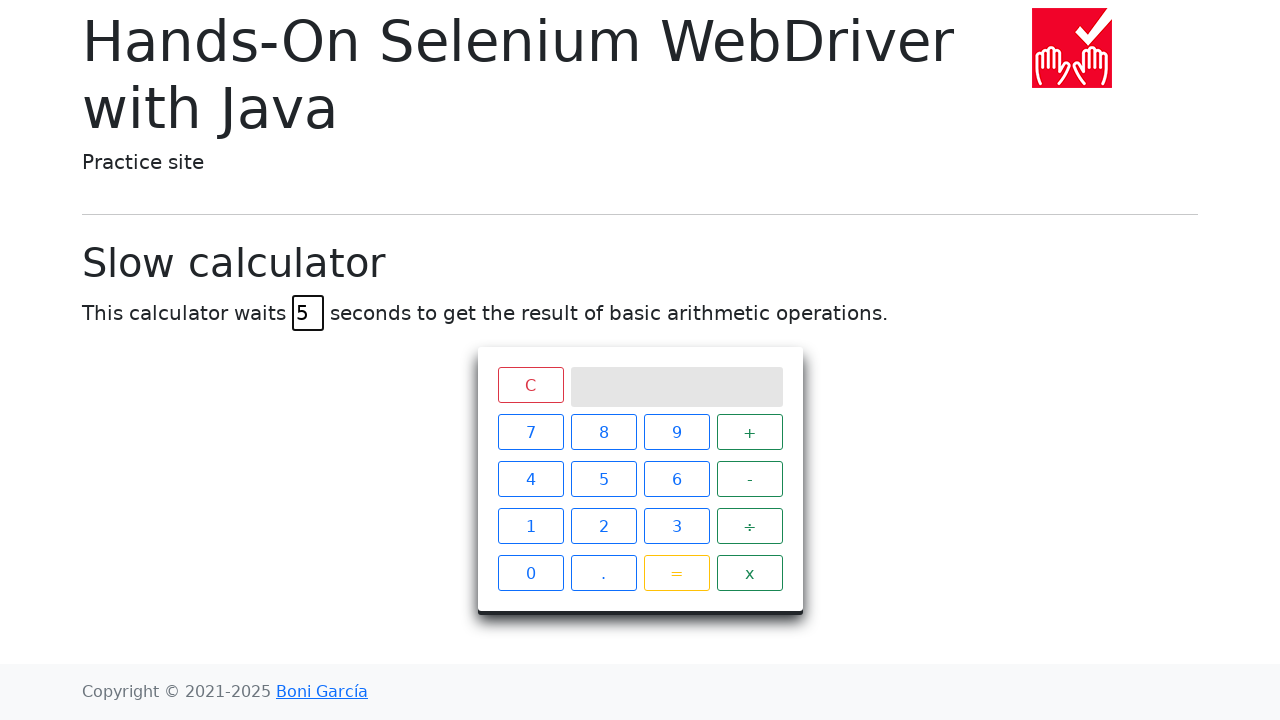

Clicked button 7 at (530, 432) on xpath=//span[text()='7']
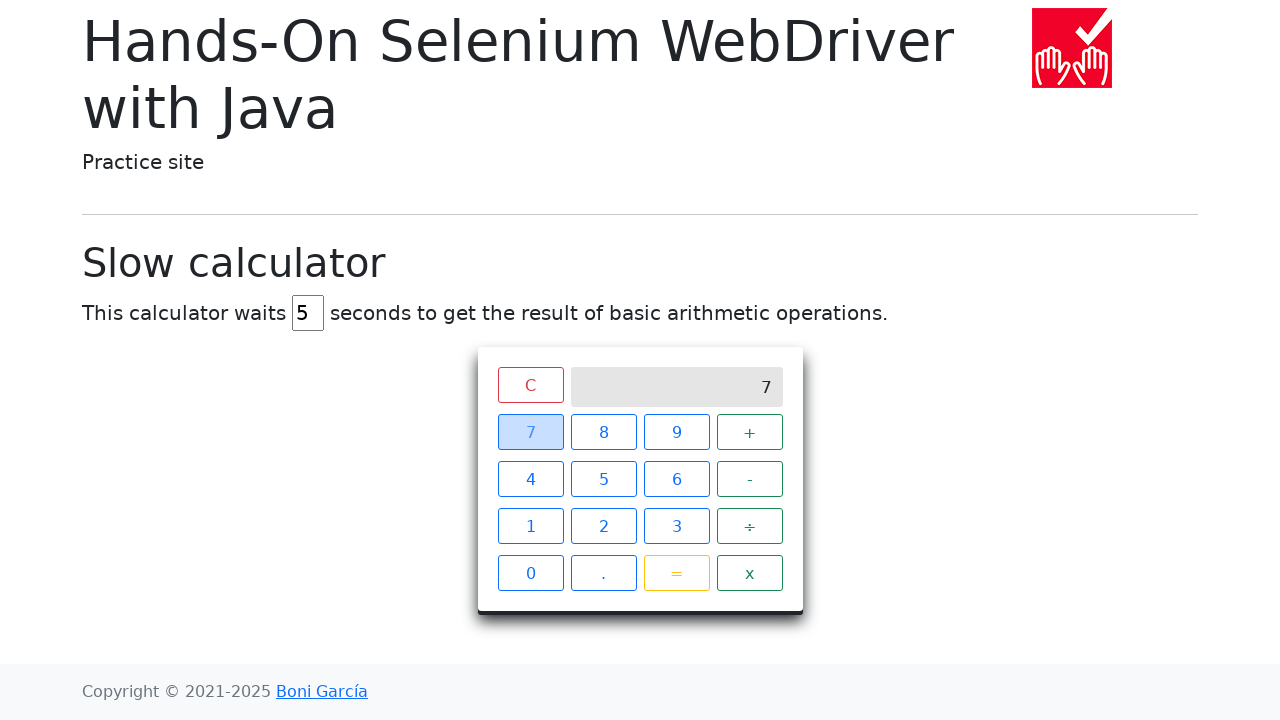

Clicked button + at (750, 432) on xpath=//span[text()='+']
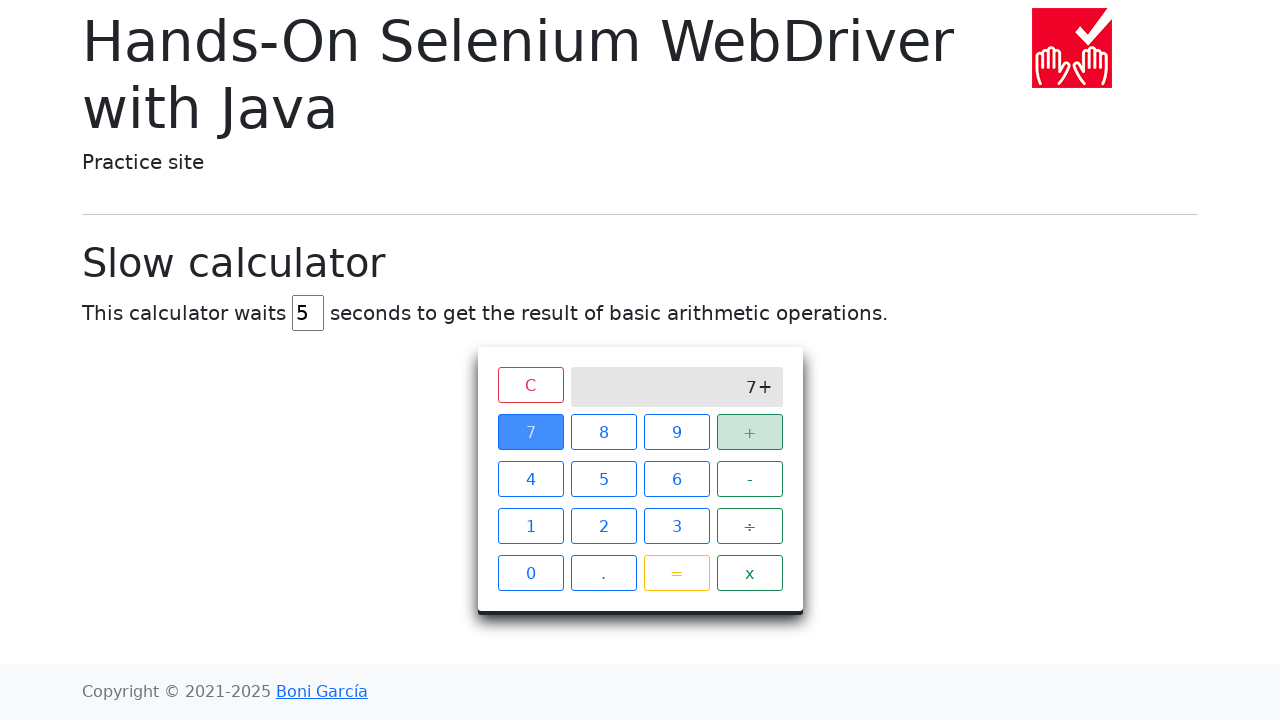

Clicked button 8 at (604, 432) on xpath=//span[text()='8']
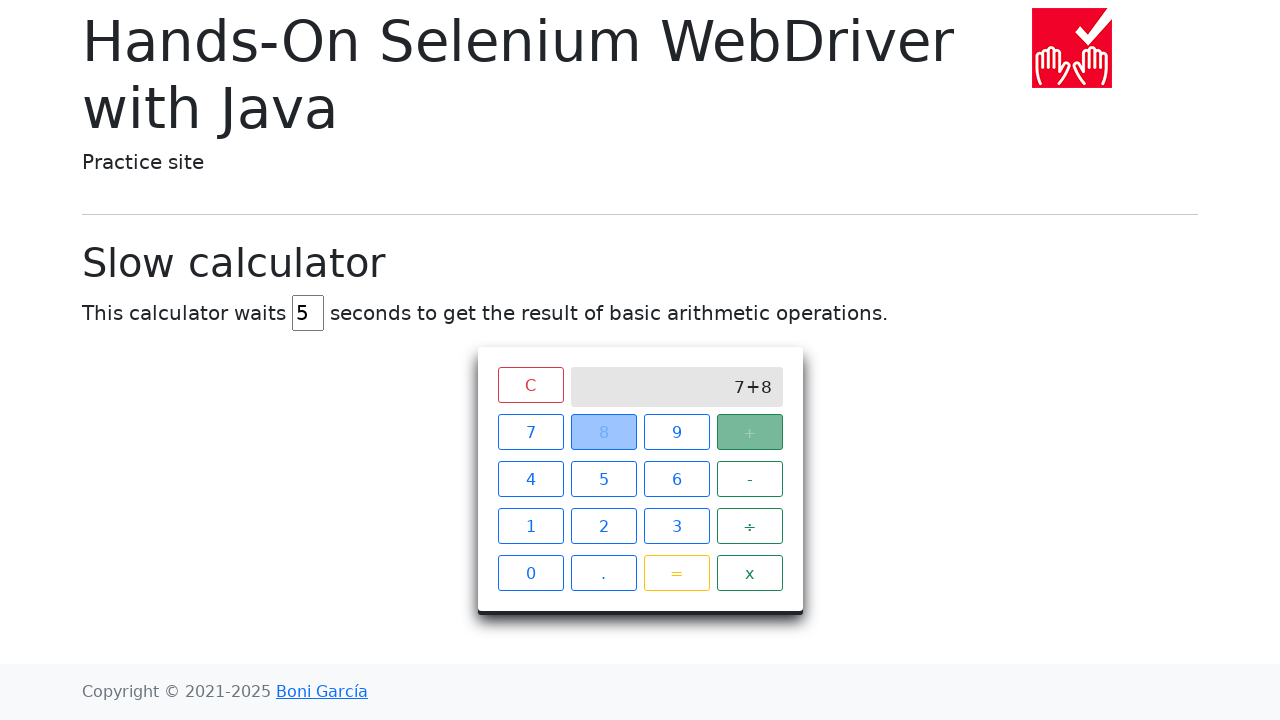

Clicked button = to perform calculation at (676, 573) on xpath=//span[text()='=']
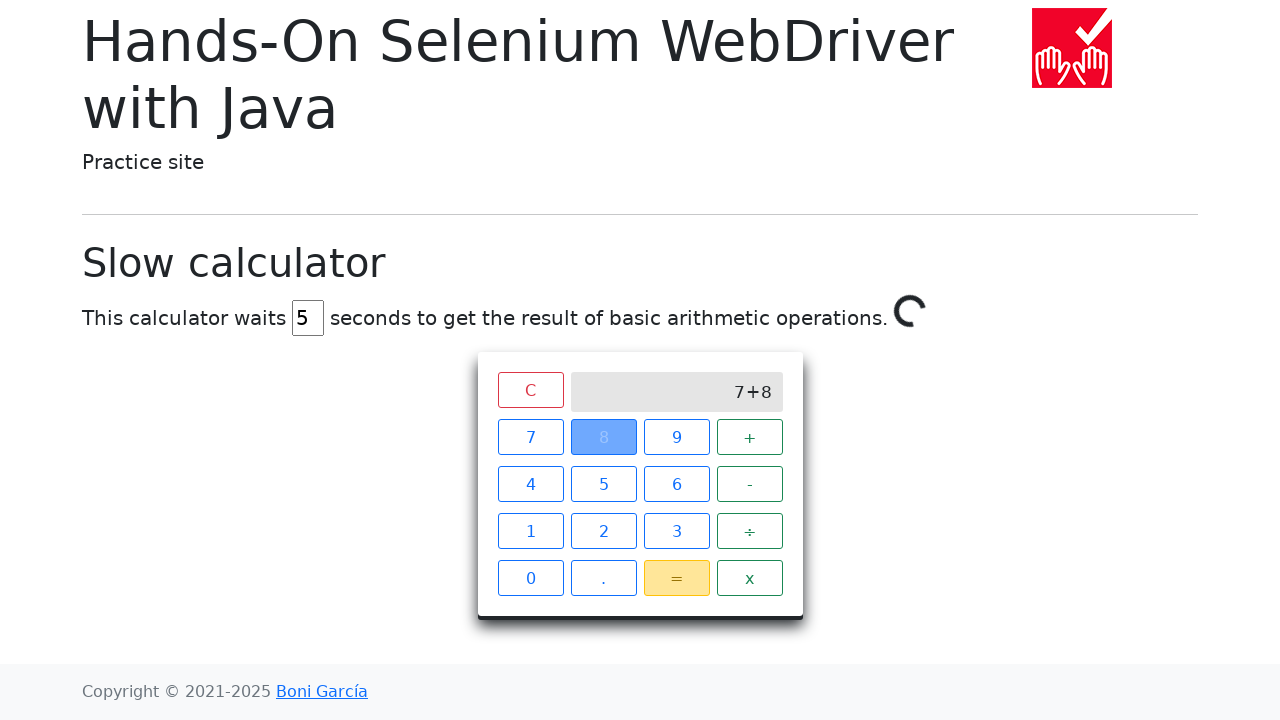

Verified calculation result equals 15
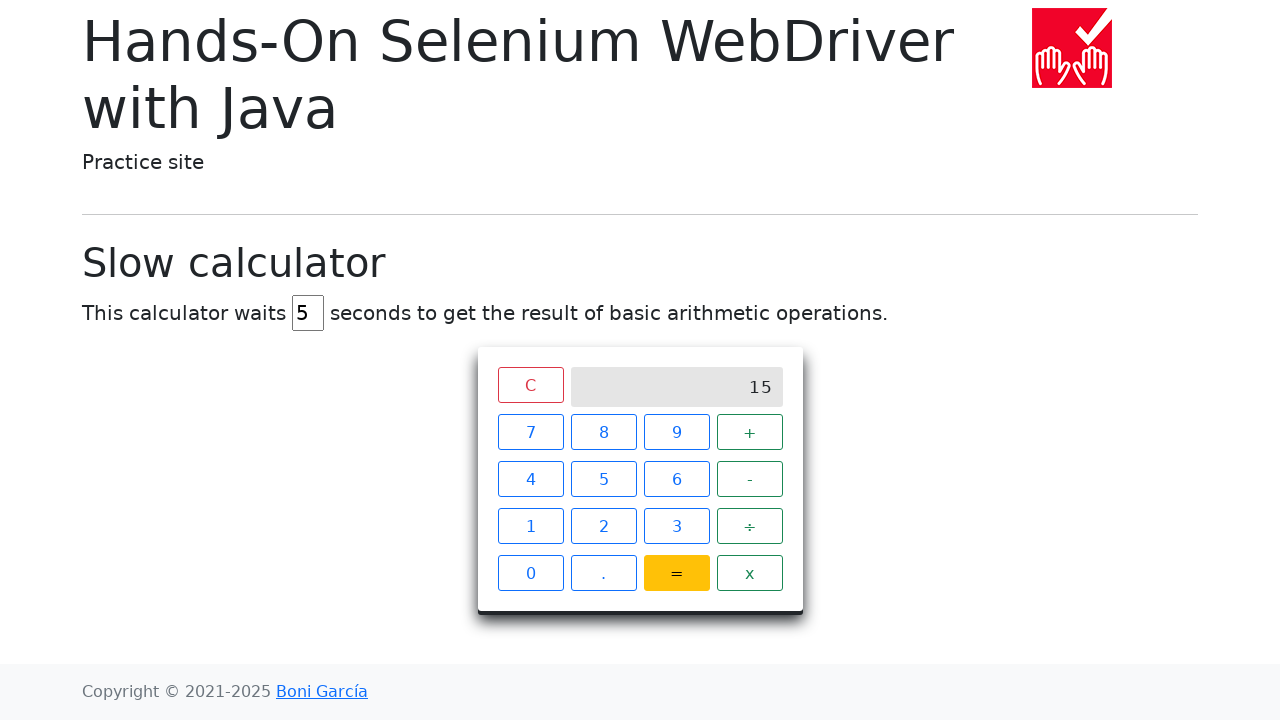

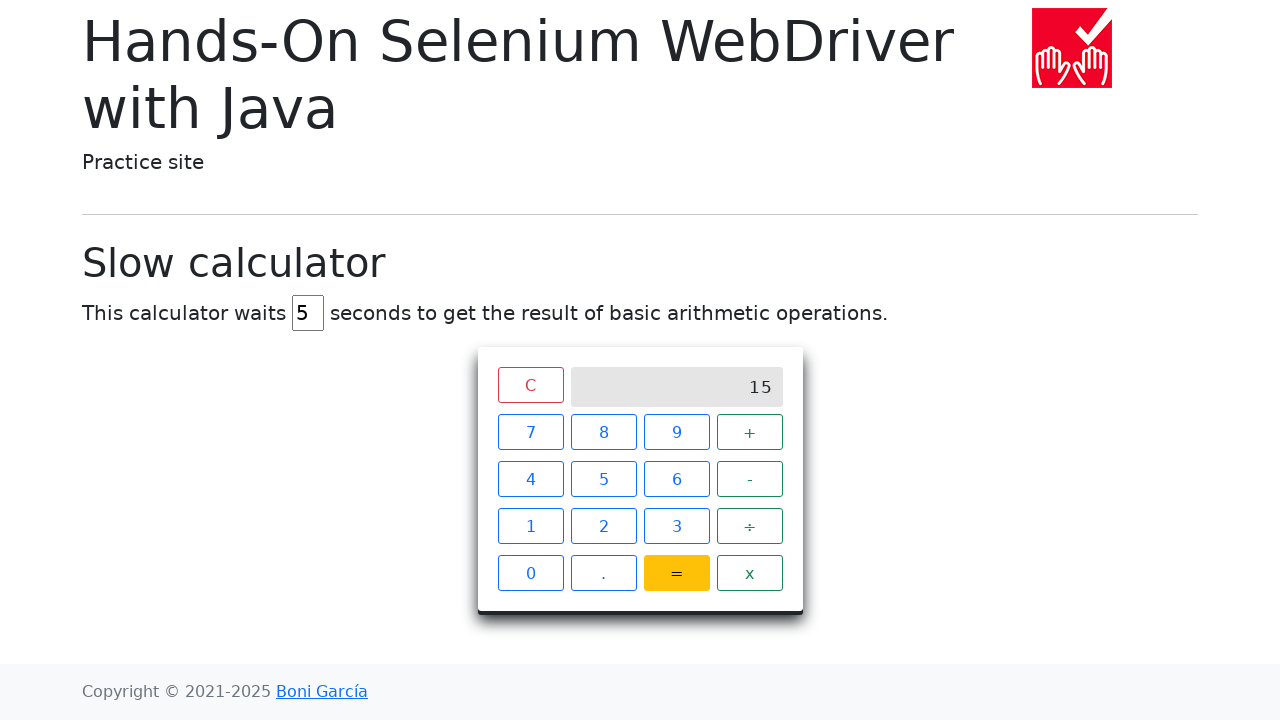